Tests dropdown selection by finding the dropdown element, iterating through options, and clicking on "Option 1", then verifying the selection was made correctly.

Starting URL: http://the-internet.herokuapp.com/dropdown

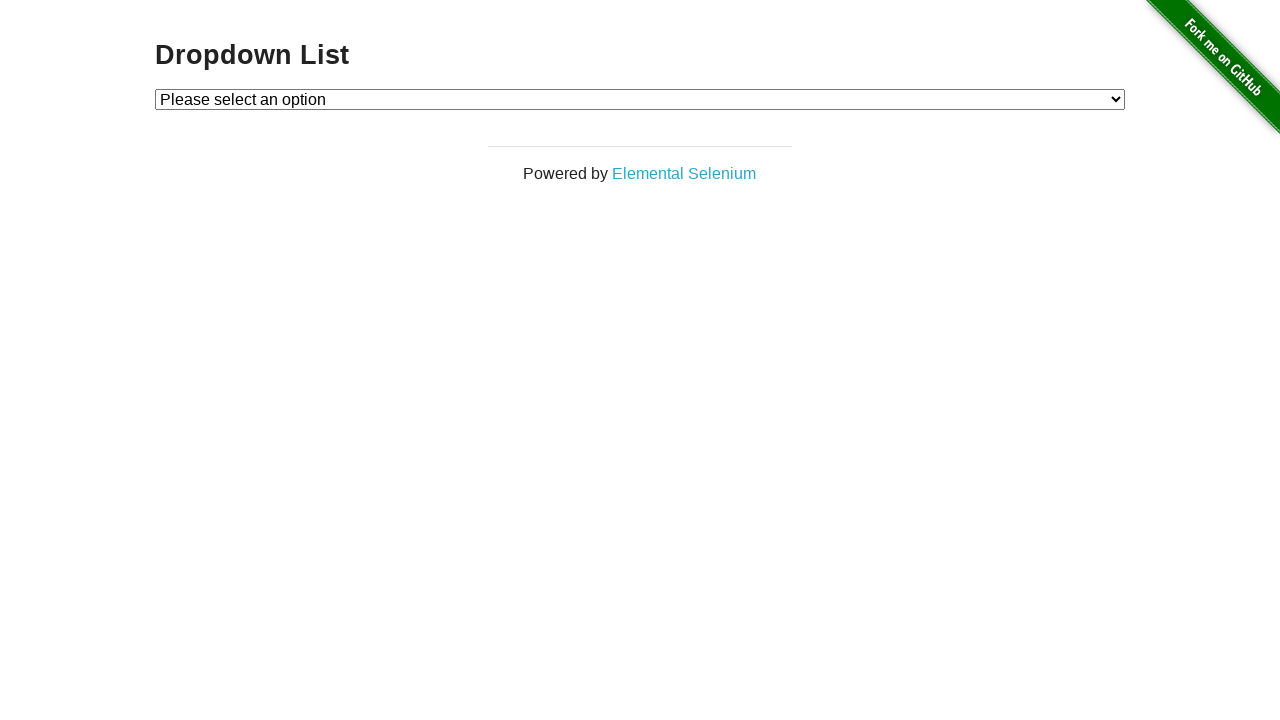

Selected 'Option 1' from dropdown on #dropdown
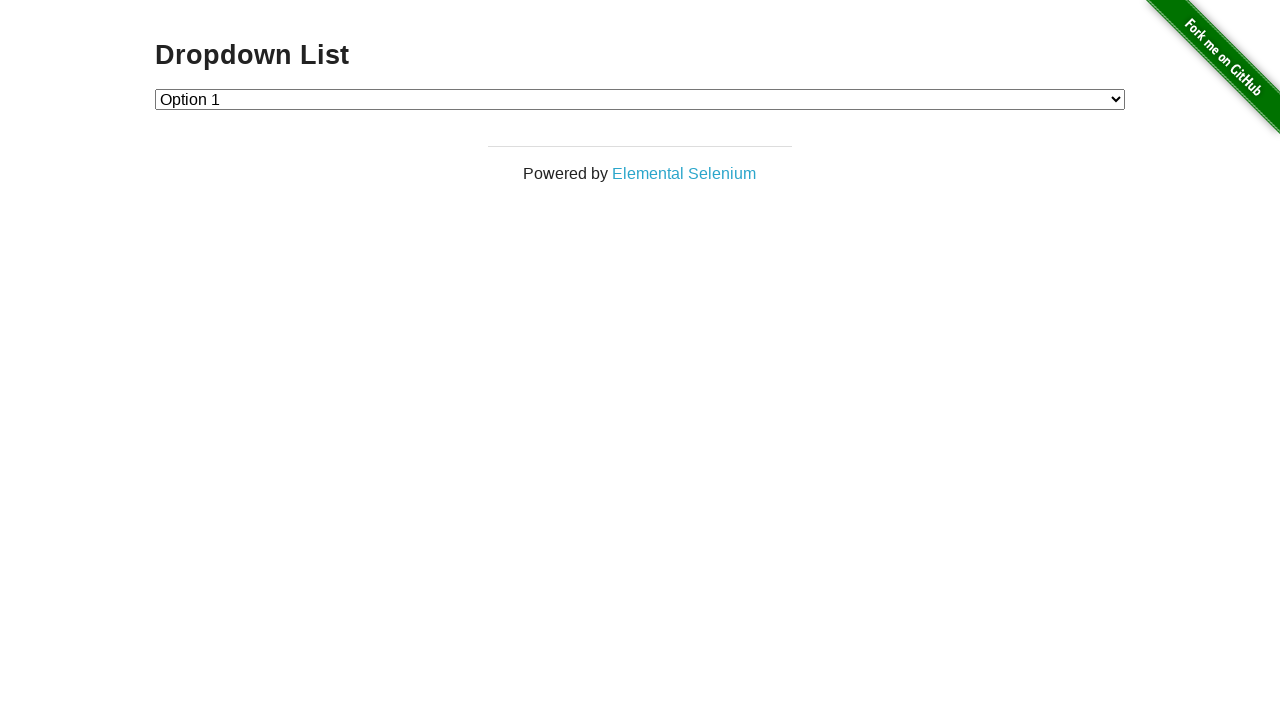

Retrieved selected dropdown value
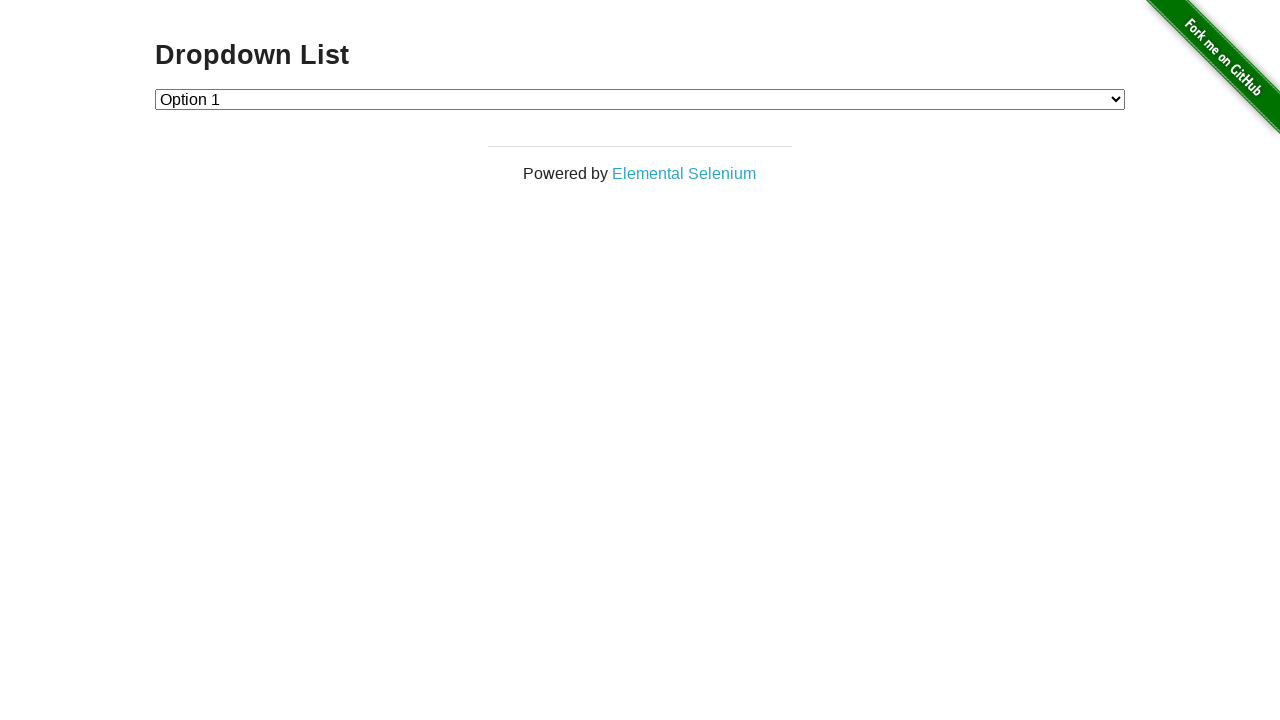

Verified that 'Option 1' was correctly selected (value='1')
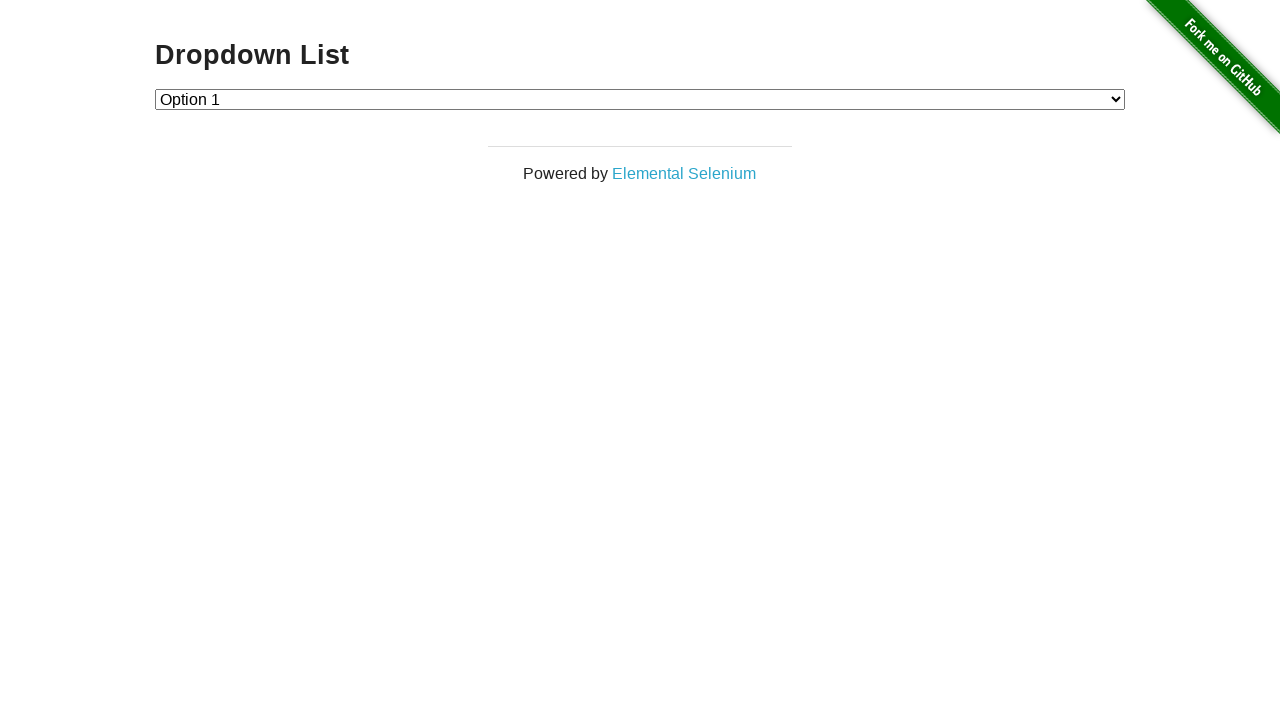

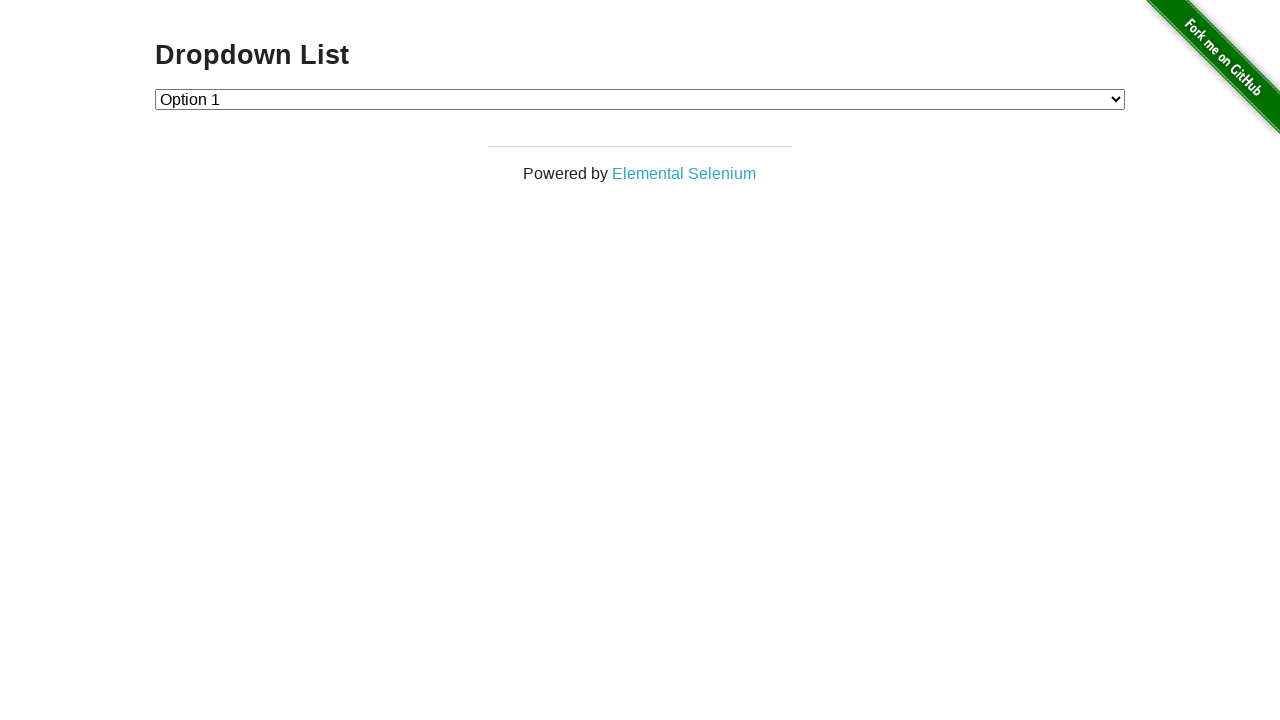